Tests keyboard key press functionality by sending SPACE and LEFT arrow keys to an element and verifying the result text displays the correct key pressed

Starting URL: http://the-internet.herokuapp.com/key_presses

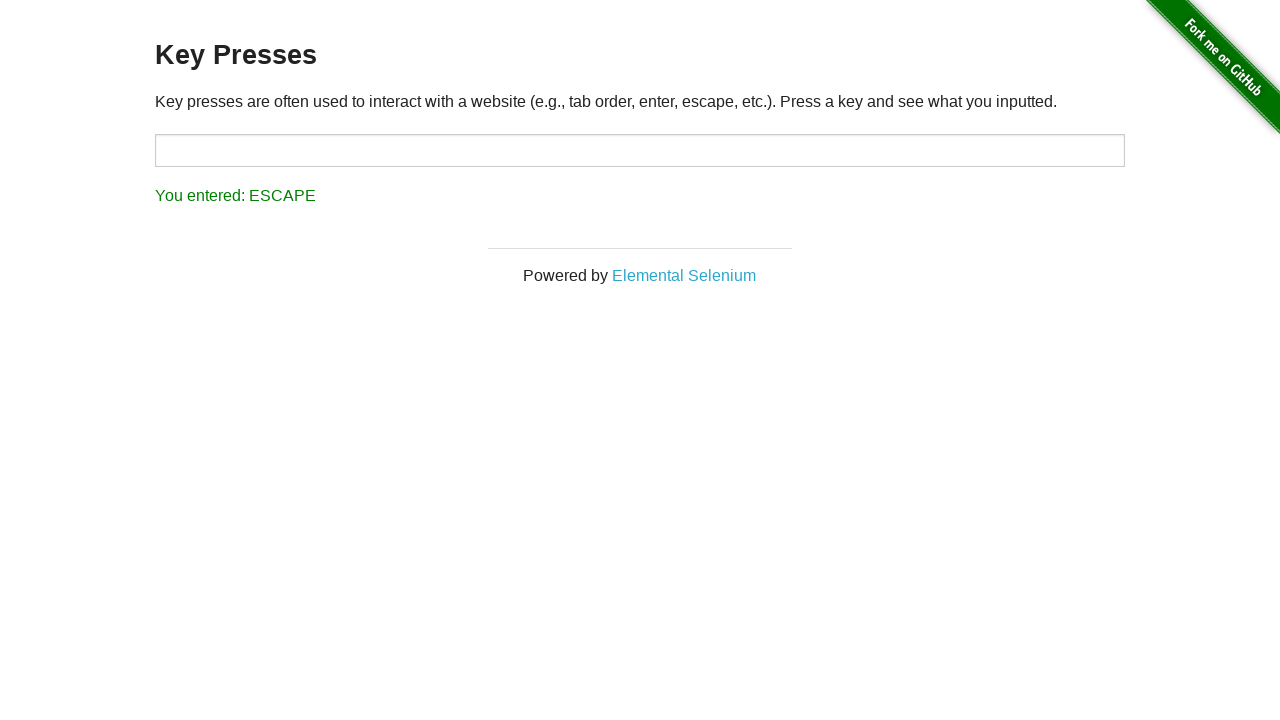

Pressed SPACE key on target element on #target
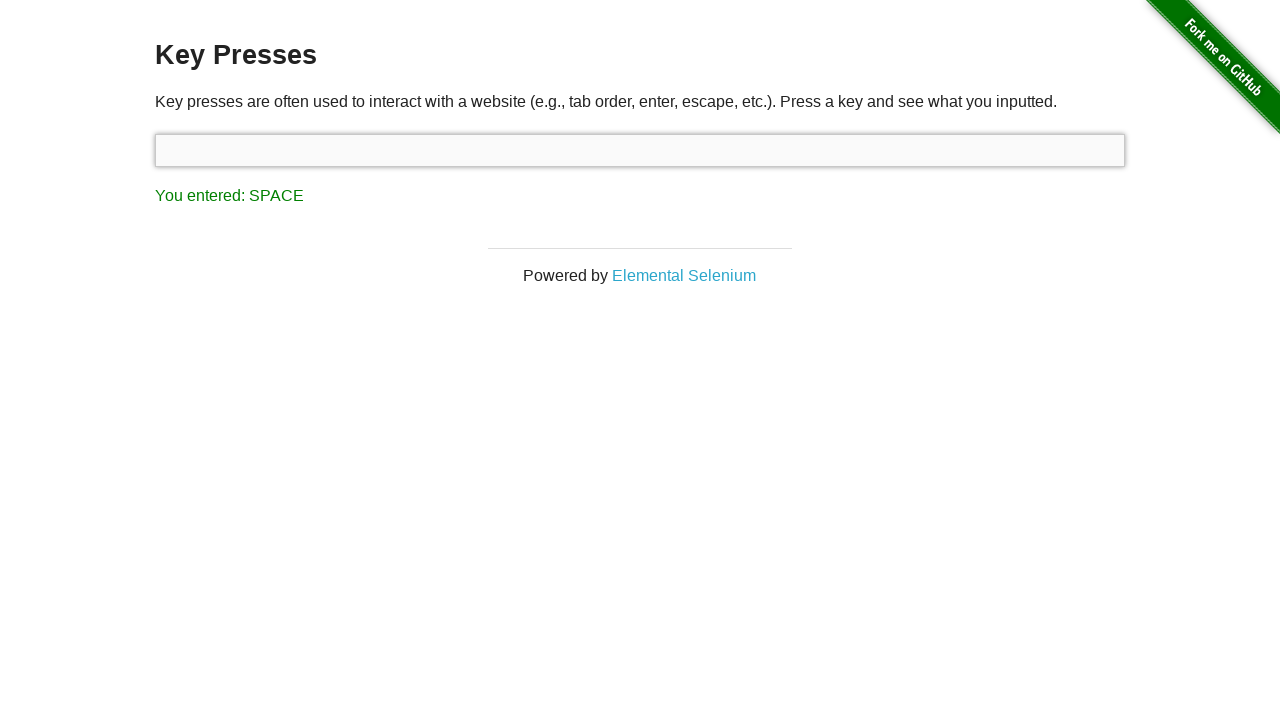

Retrieved result text content
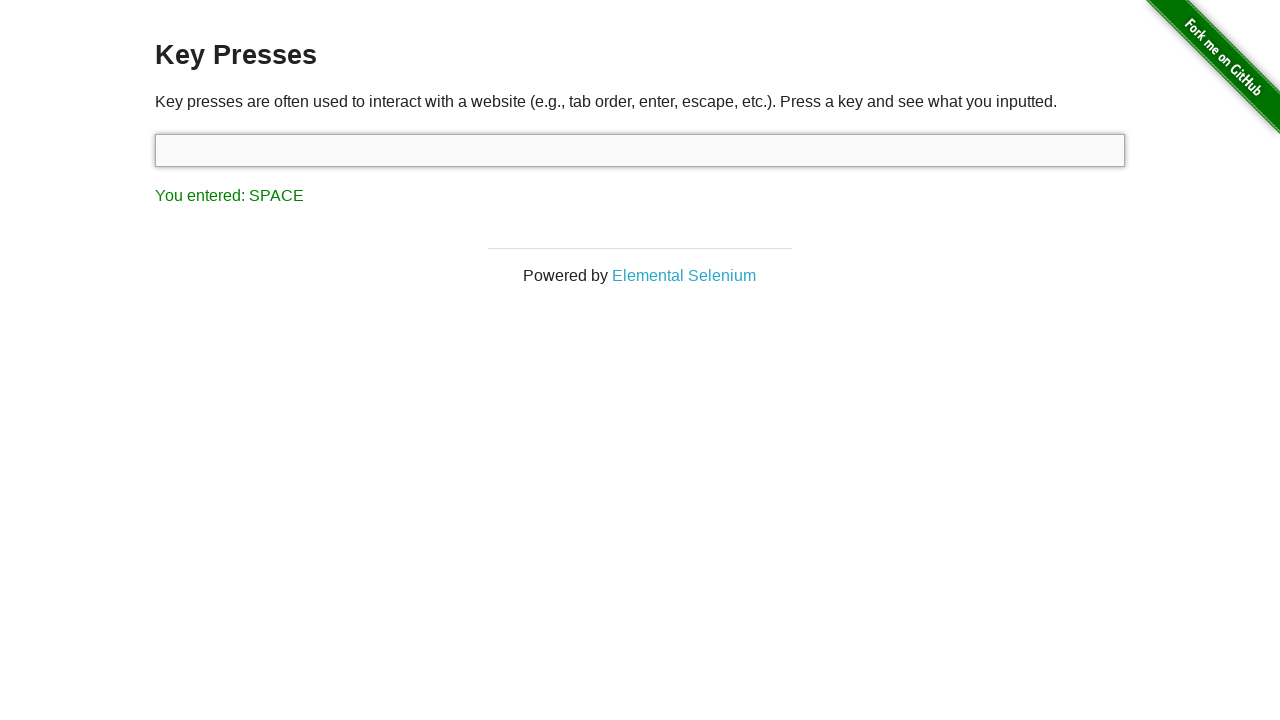

Verified result text shows 'You entered: SPACE'
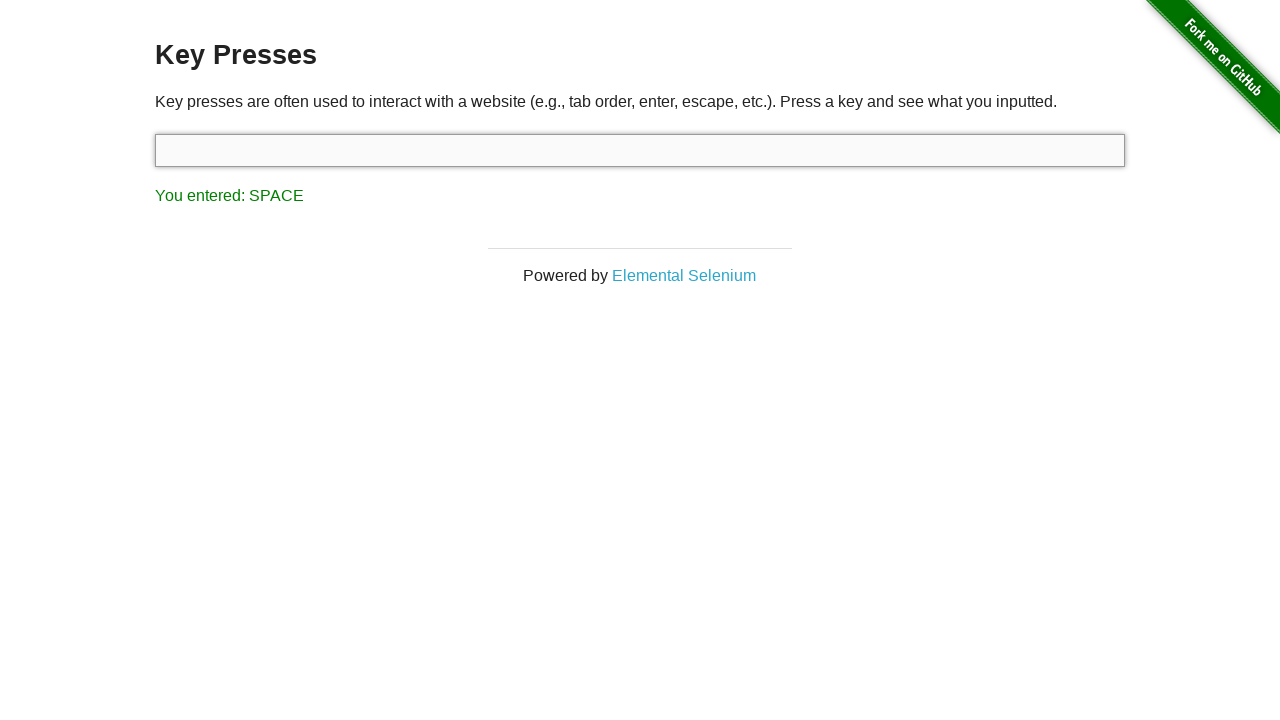

Pressed LEFT arrow key
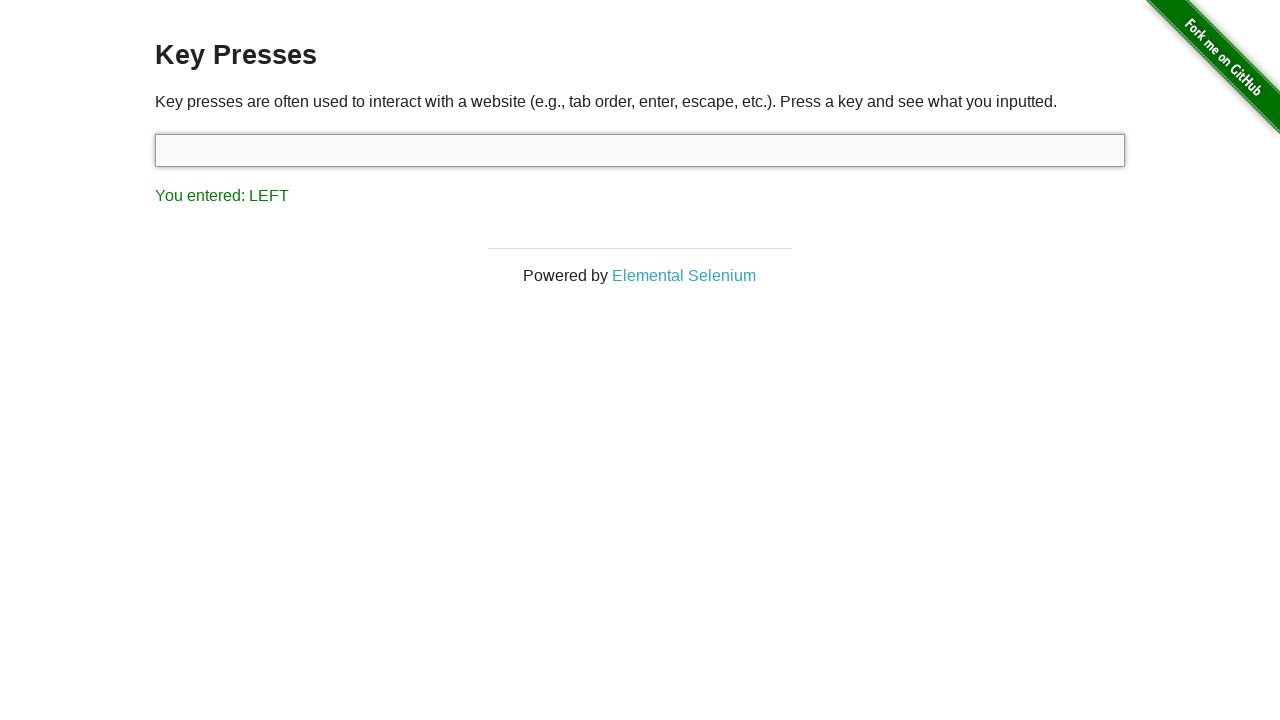

Retrieved result text content after arrow key press
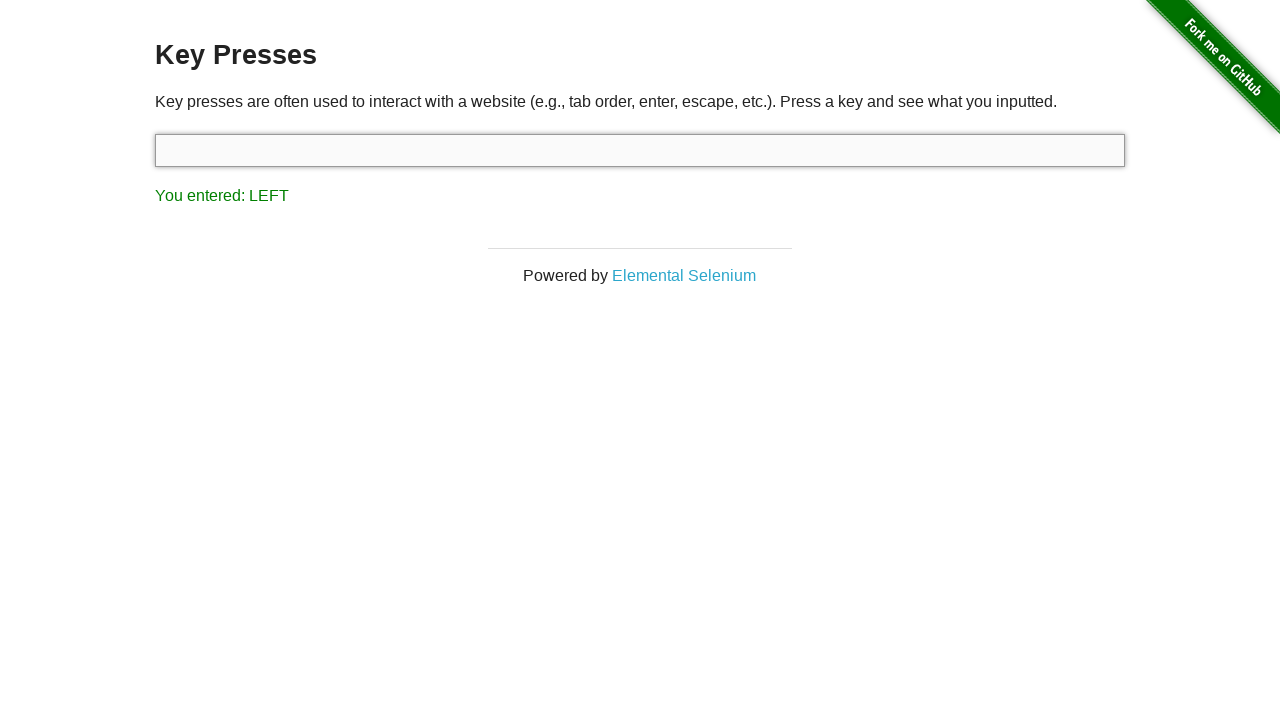

Verified result text shows 'You entered: LEFT'
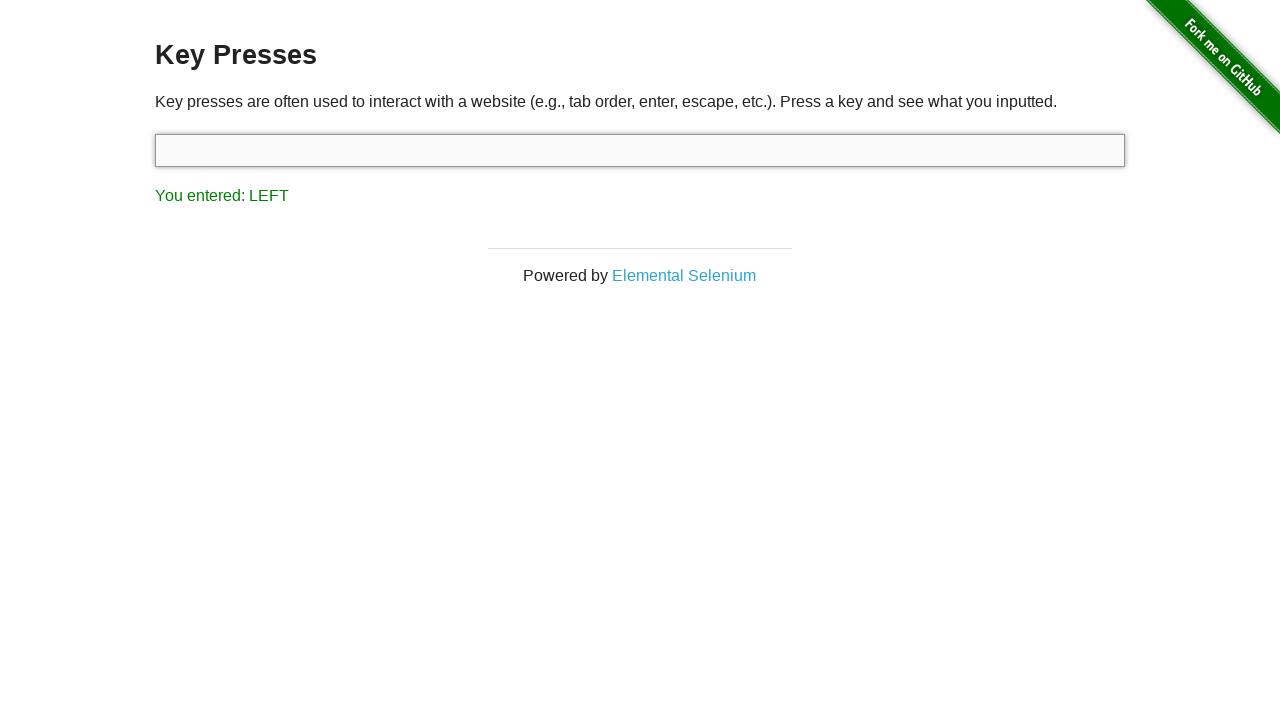

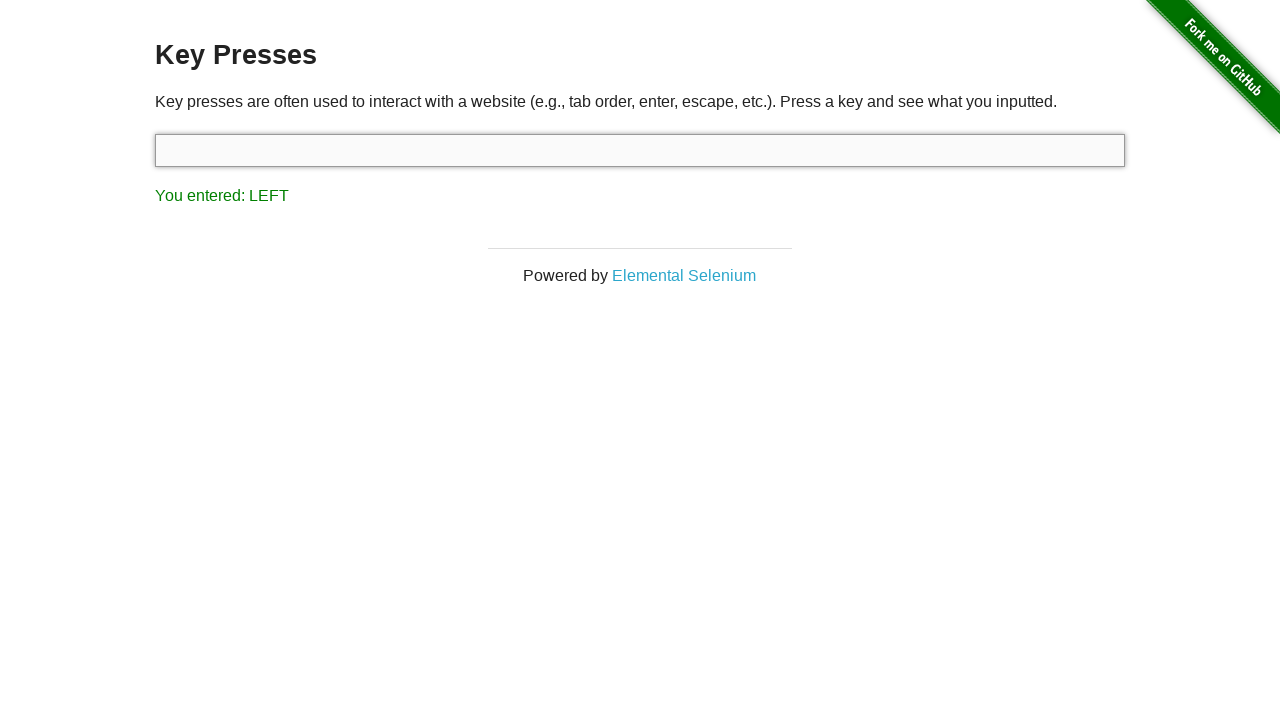